Tests a sample todo app by clicking on two existing items, adding a new item to the list, and verifying the new item was added successfully

Starting URL: https://lambdatest.github.io/sample-todo-app/

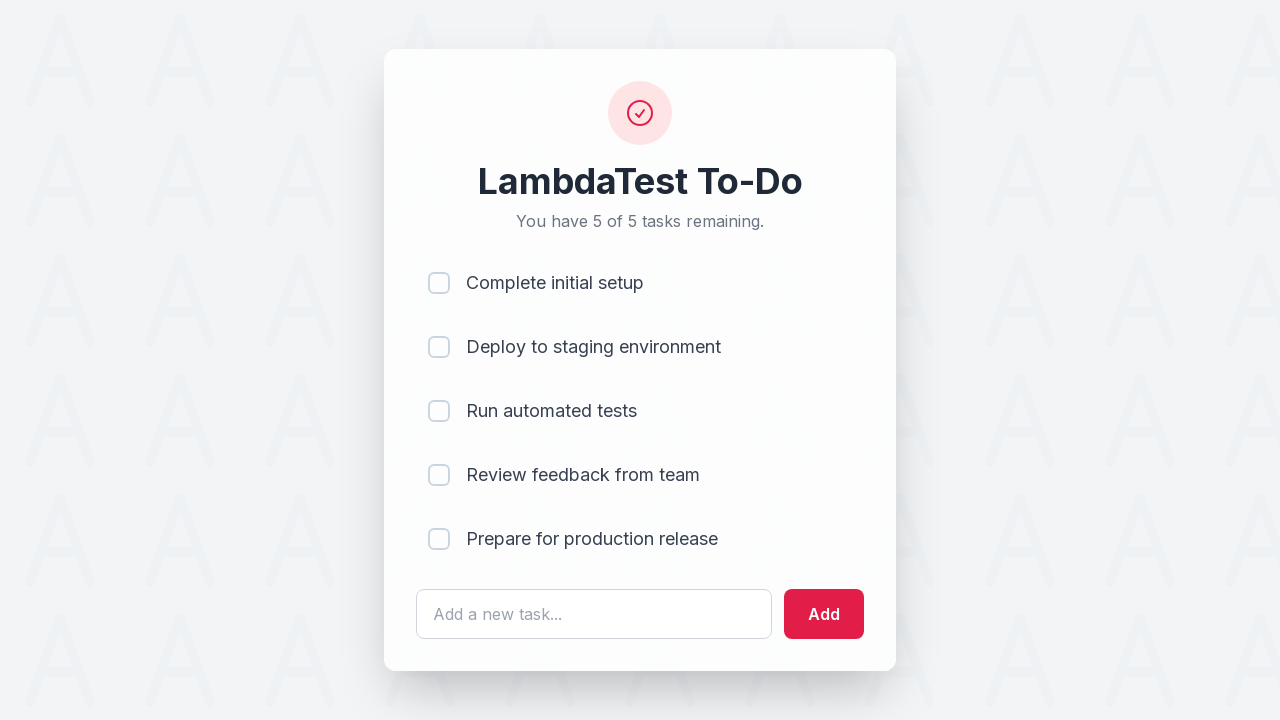

Clicked on first todo item at (439, 283) on input[name='li1']
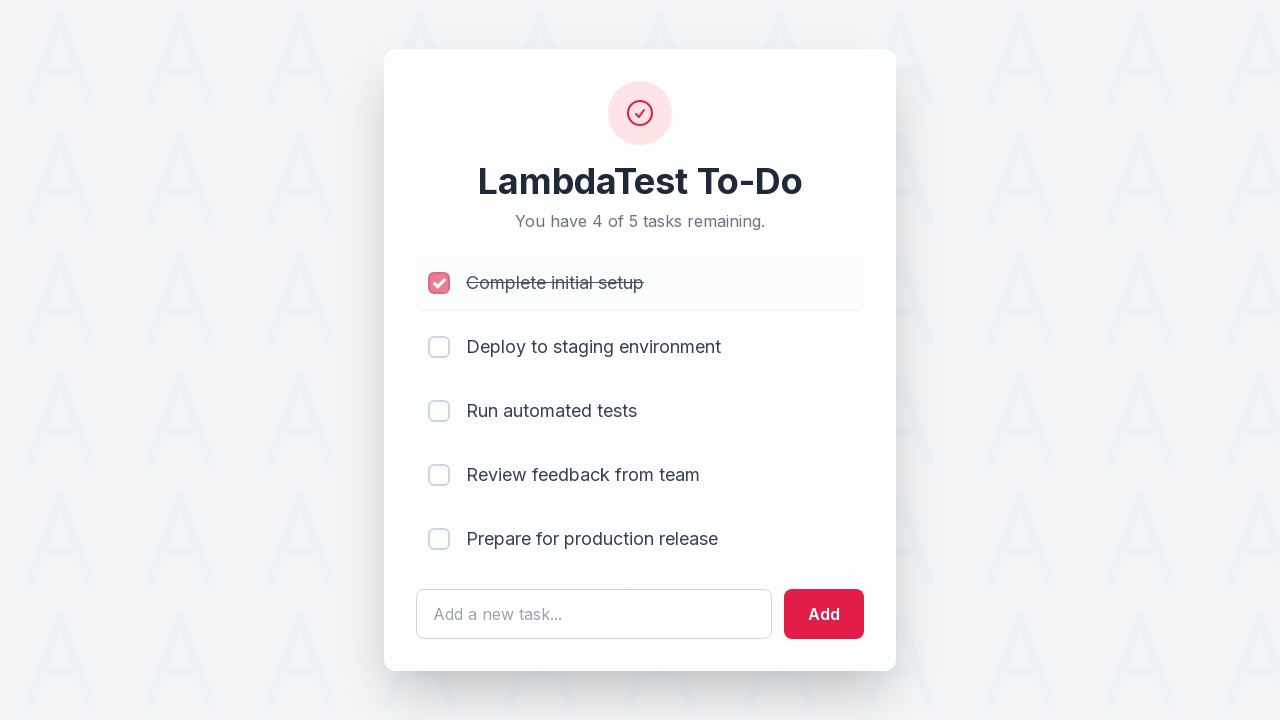

Clicked on second todo item at (439, 347) on input[name='li2']
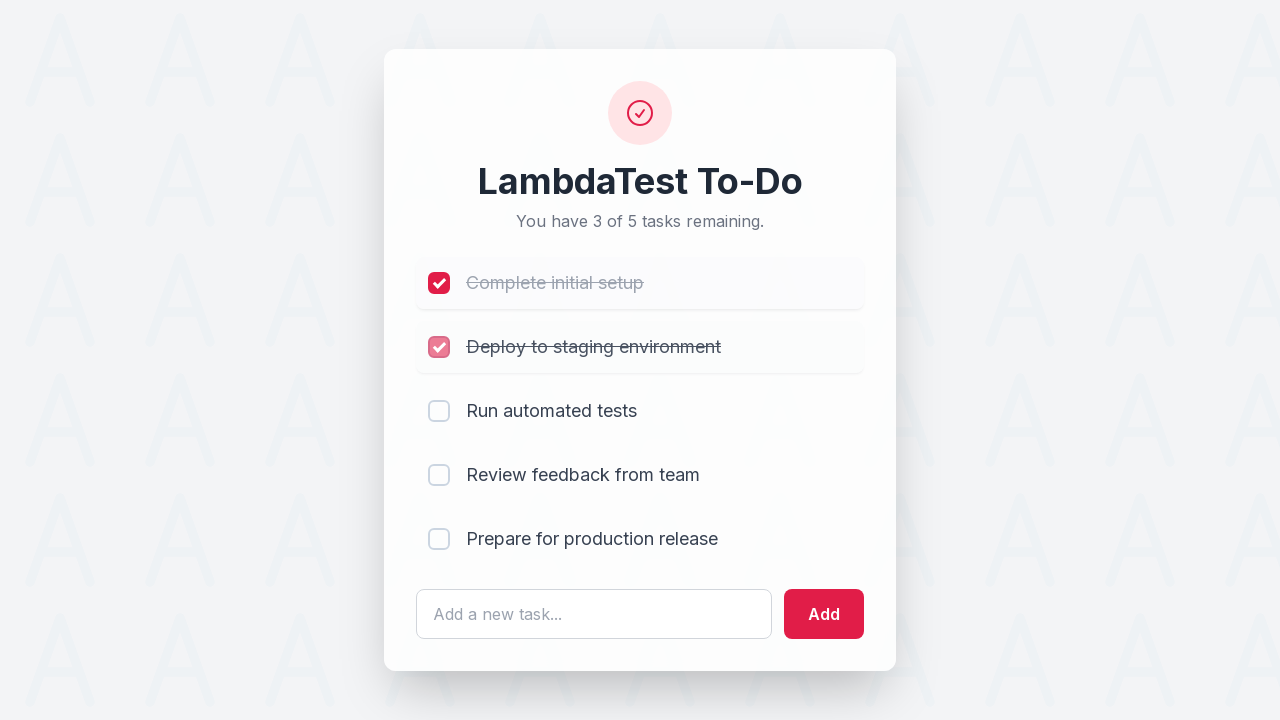

Cleared the todo text input field on #sampletodotext
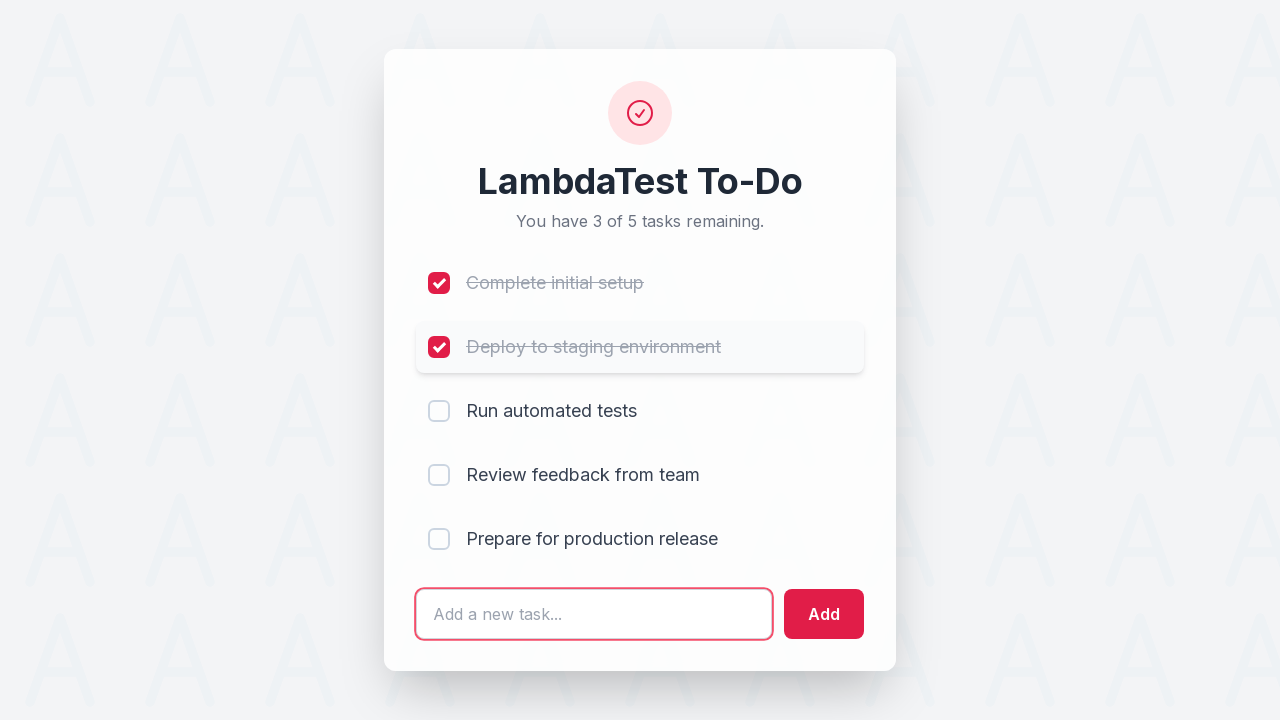

Filled todo text input with 'Yey, Let's add it to list' on #sampletodotext
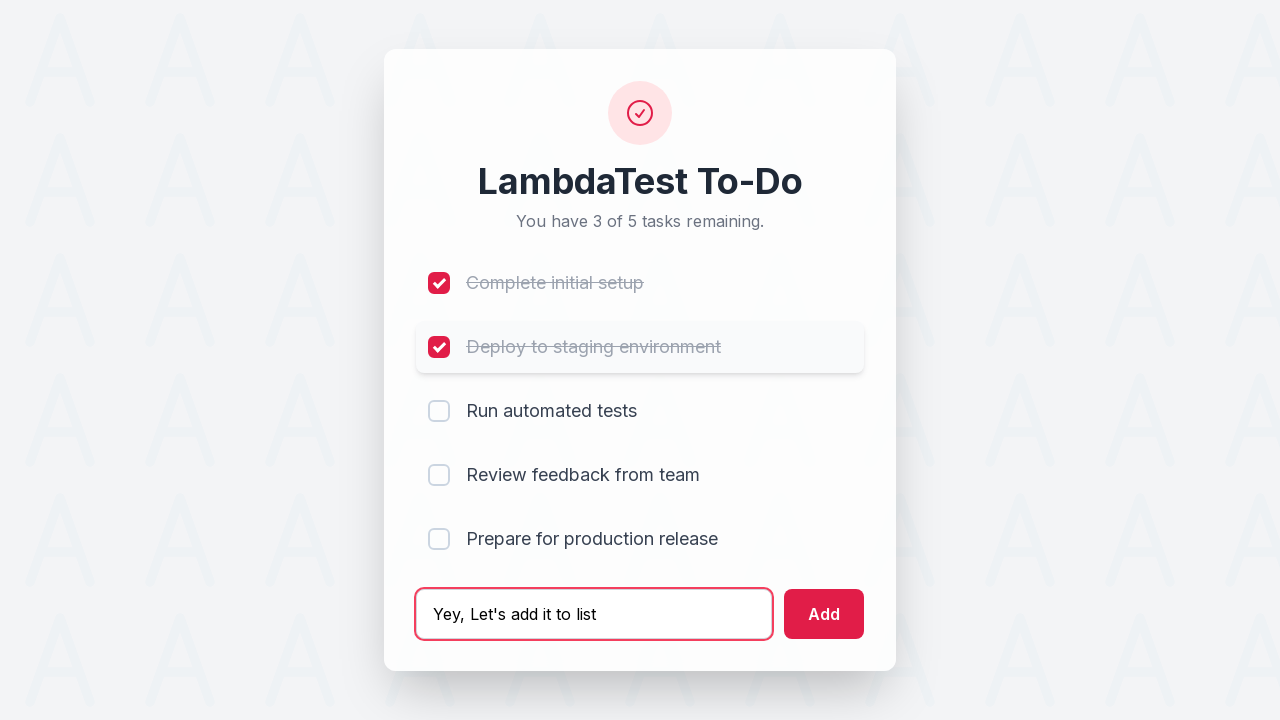

Clicked add button to create new todo item at (824, 614) on #addbutton
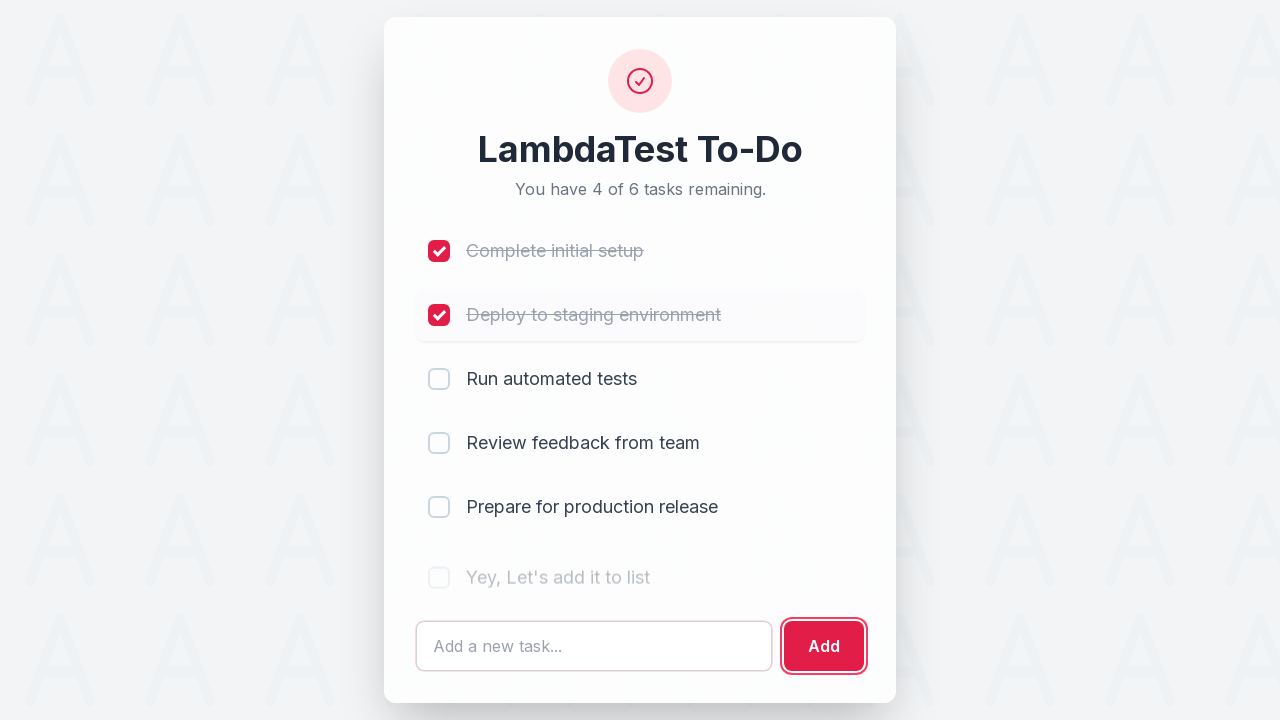

Waited for new todo item to appear in list
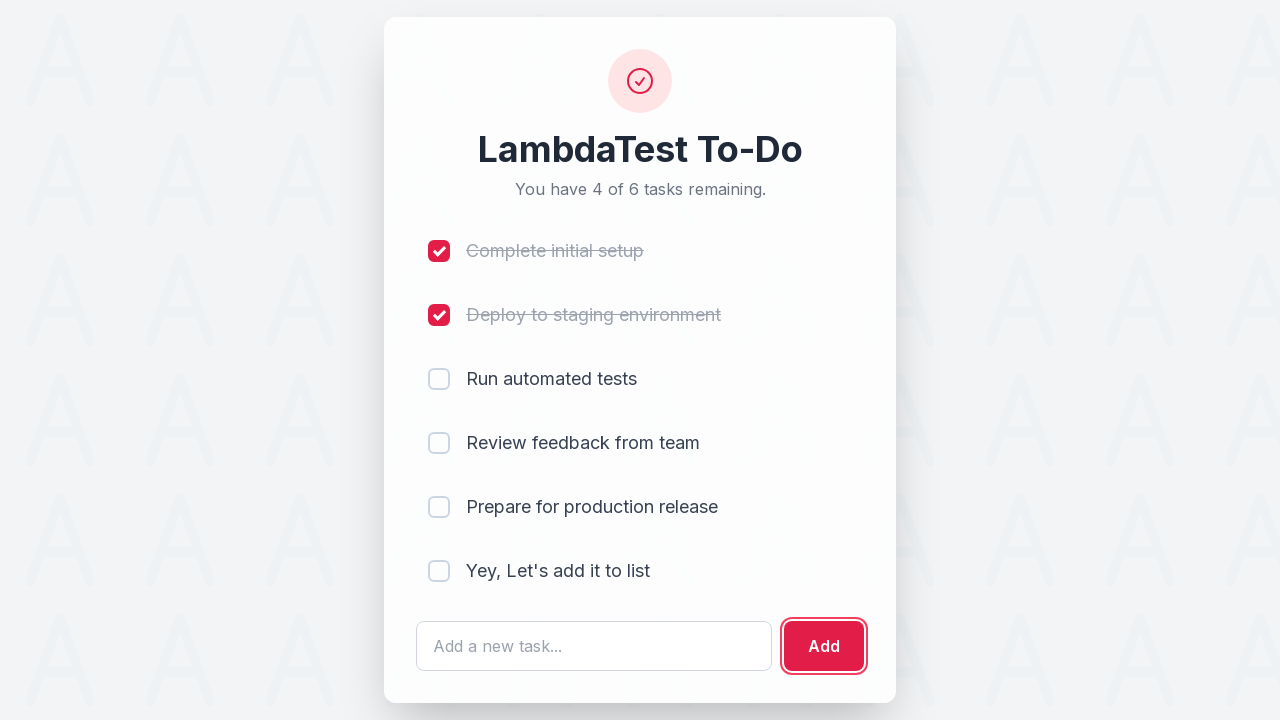

Retrieved text content of newly added item
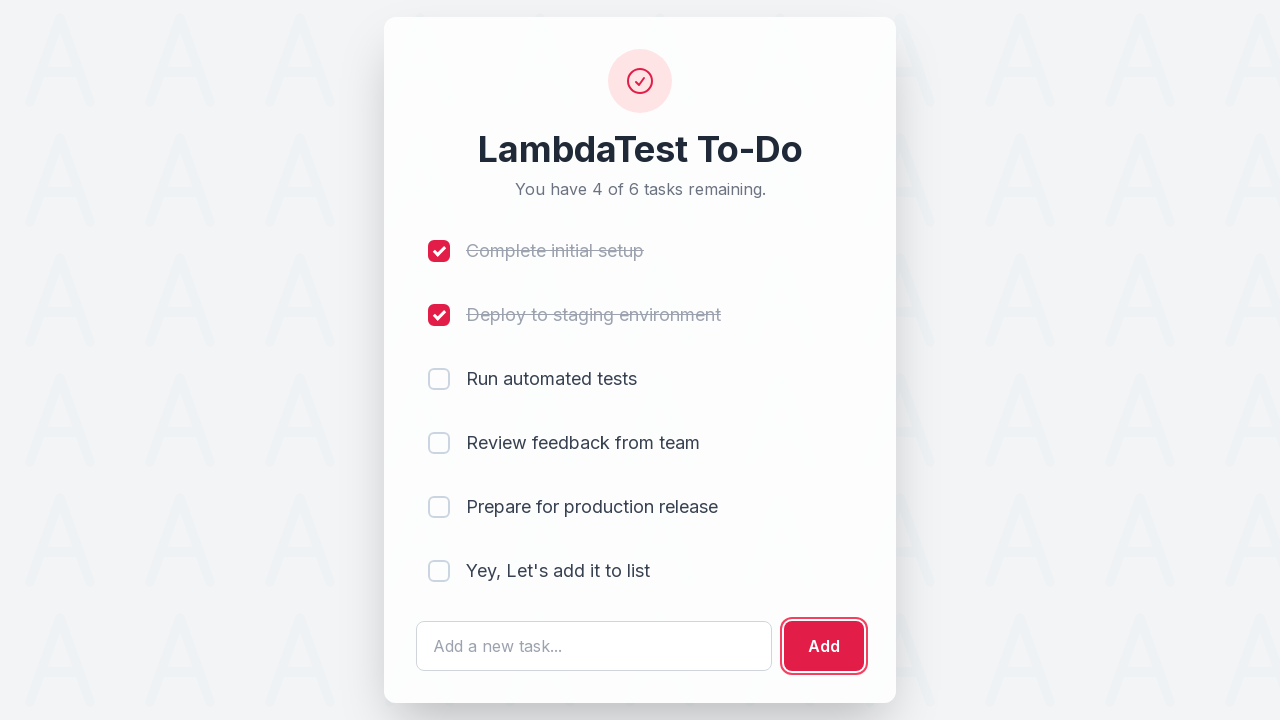

Verified new todo item was added successfully with correct text
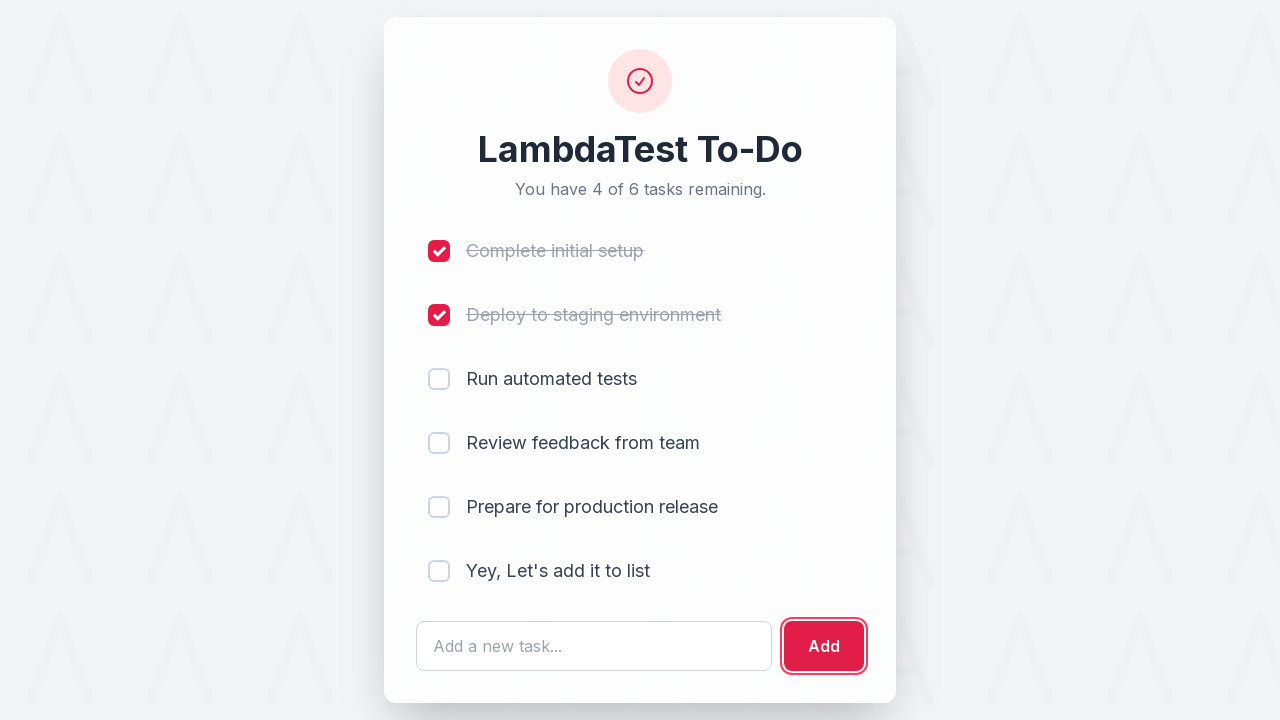

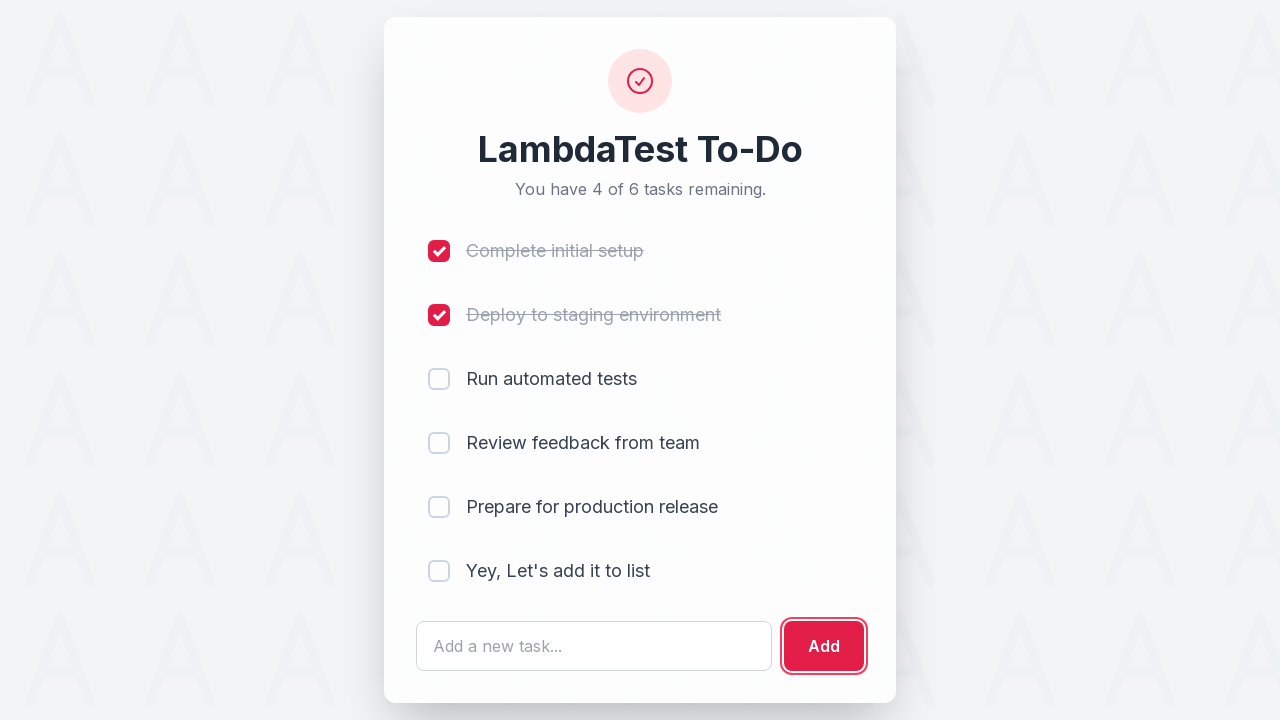